Tests the search functionality on nakov.com by clicking the search icon, entering a search query "QA", and verifying search results are displayed

Starting URL: https://nakov.com

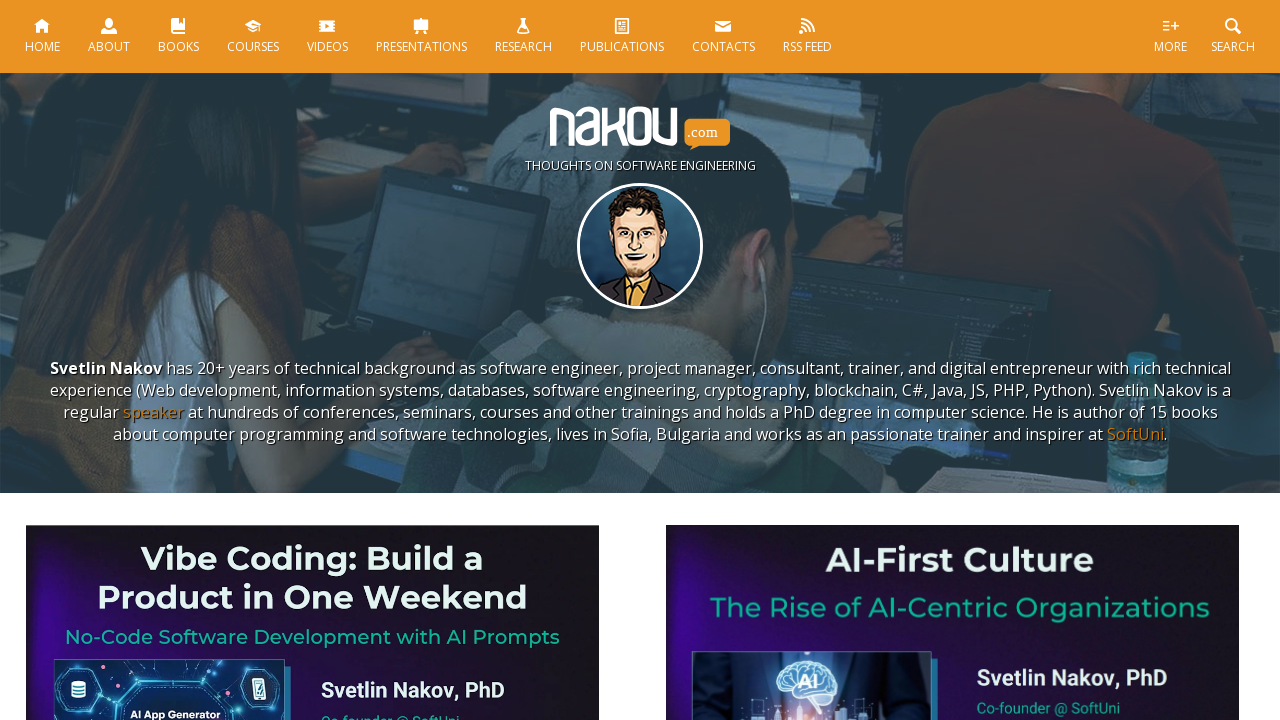

Clicked search icon to open search functionality at (1233, 36) on xpath=//*[@id='sh']/a
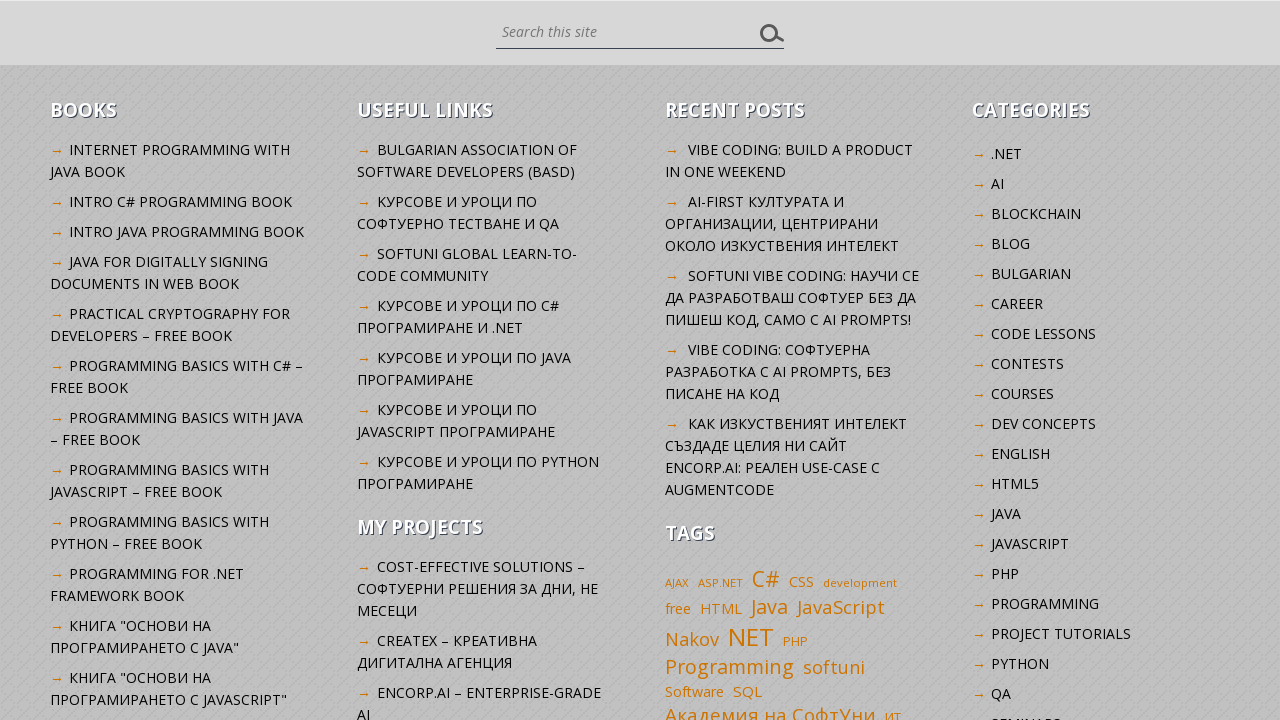

Clicked on search input field at (626, 32) on #s
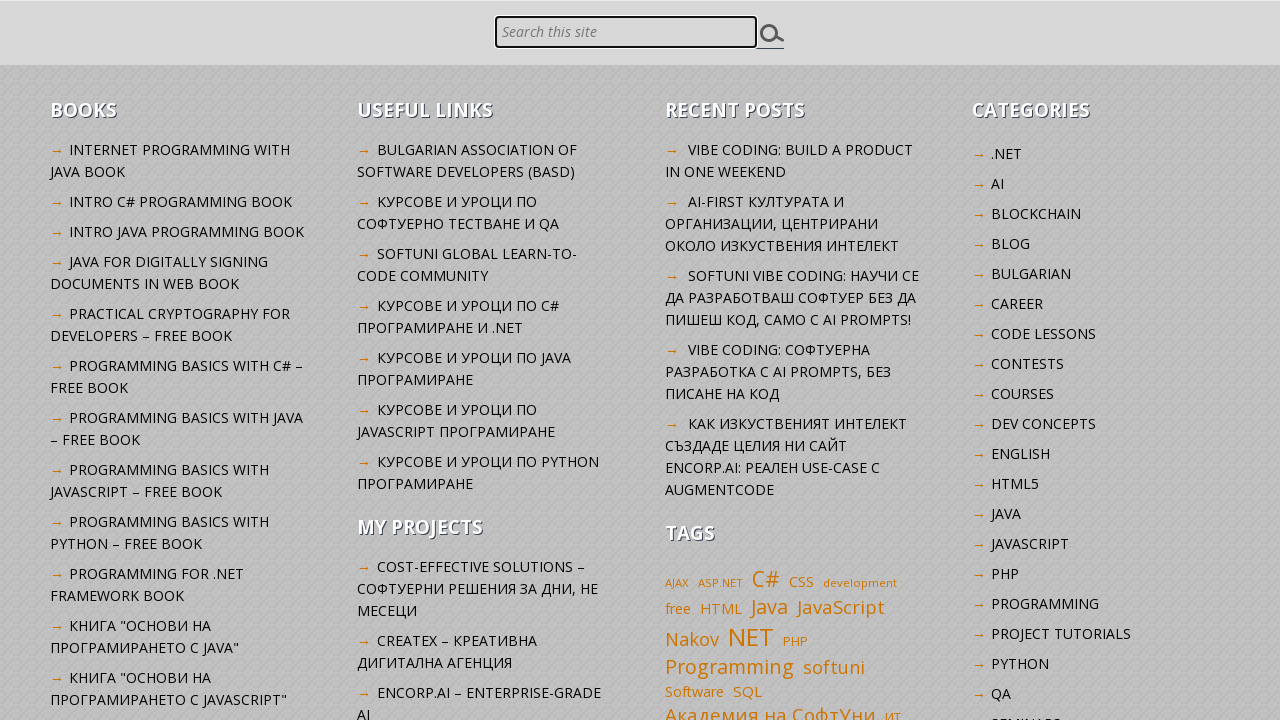

Entered search query 'QA' in search field on #s
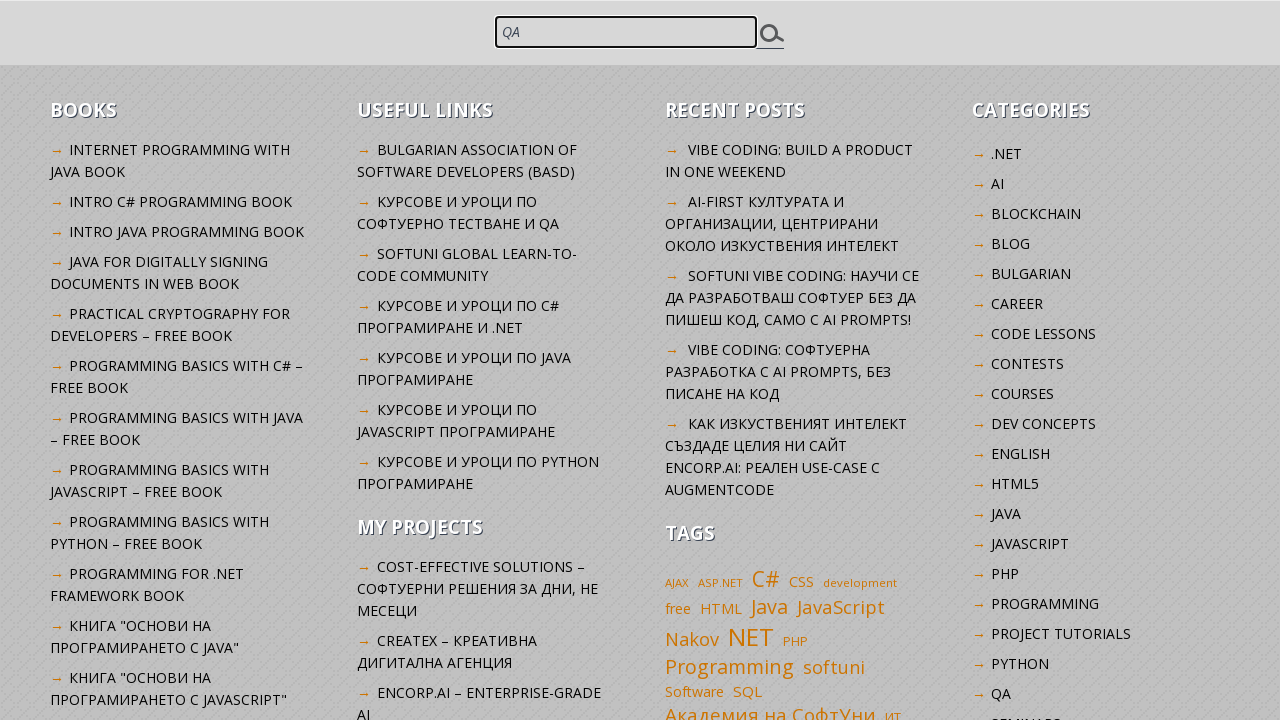

Pressed Enter to submit search query on #s
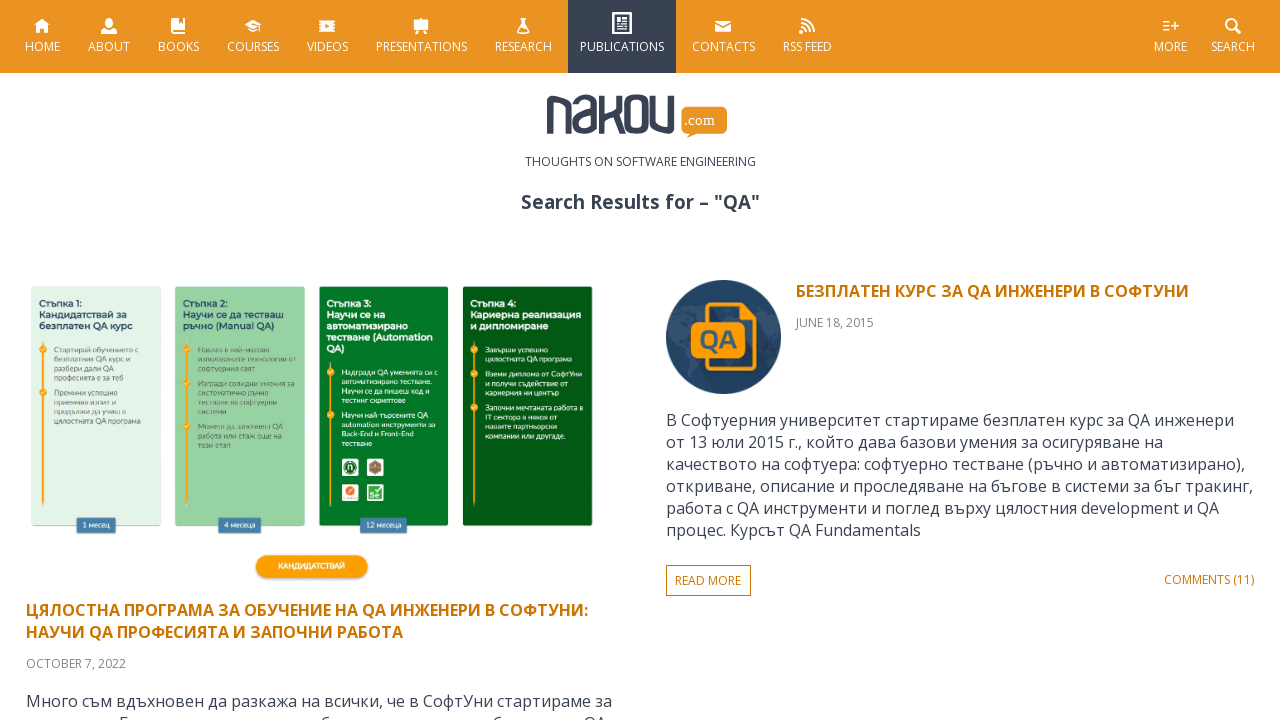

Search results loaded and displayed successfully
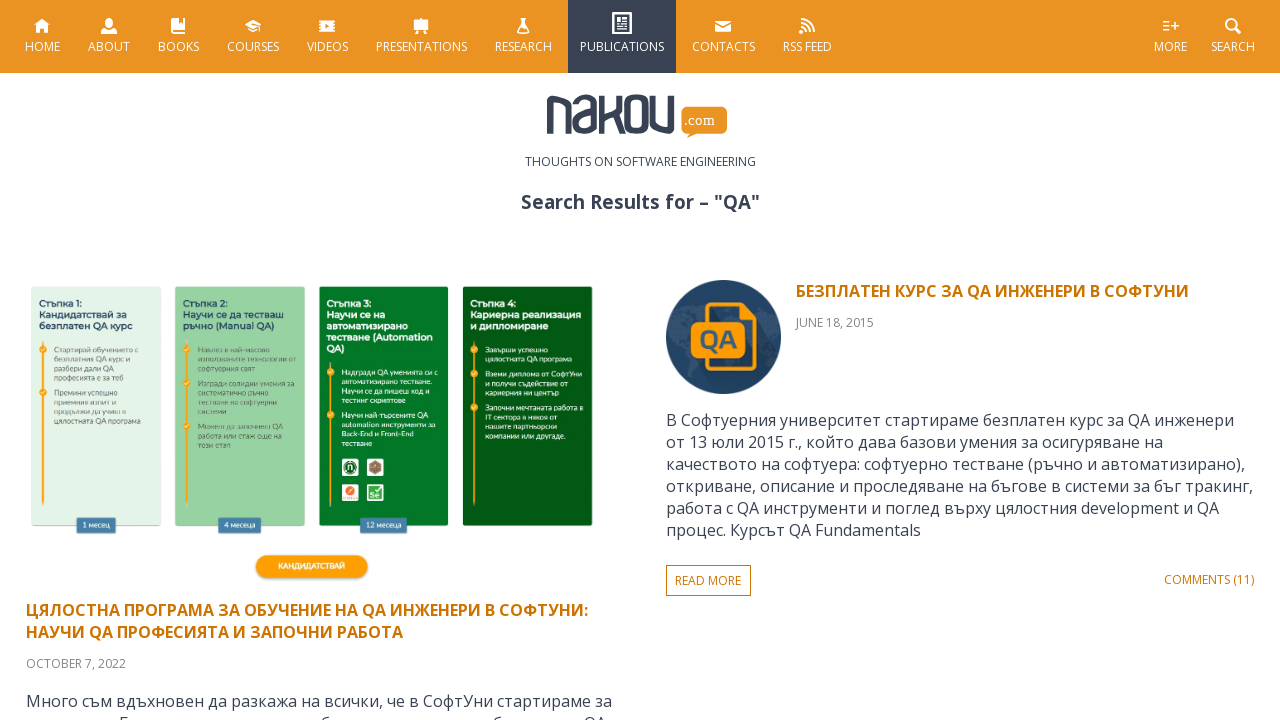

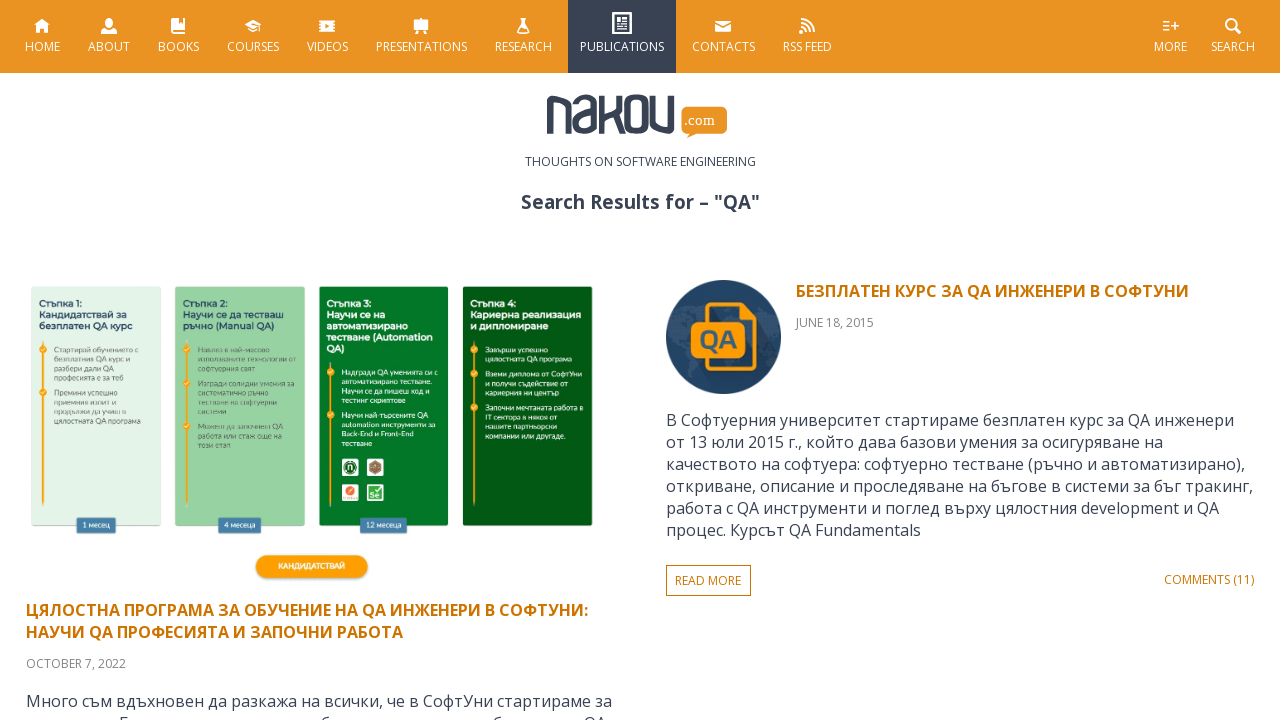